Tests dropdown selection functionality by selecting year (2000), month (January), and day (10) from respective dropdown menus using different selection methods (by index, by value, by visible text)

Starting URL: https://testcenter.techproeducation.com/index.php?page=dropdown

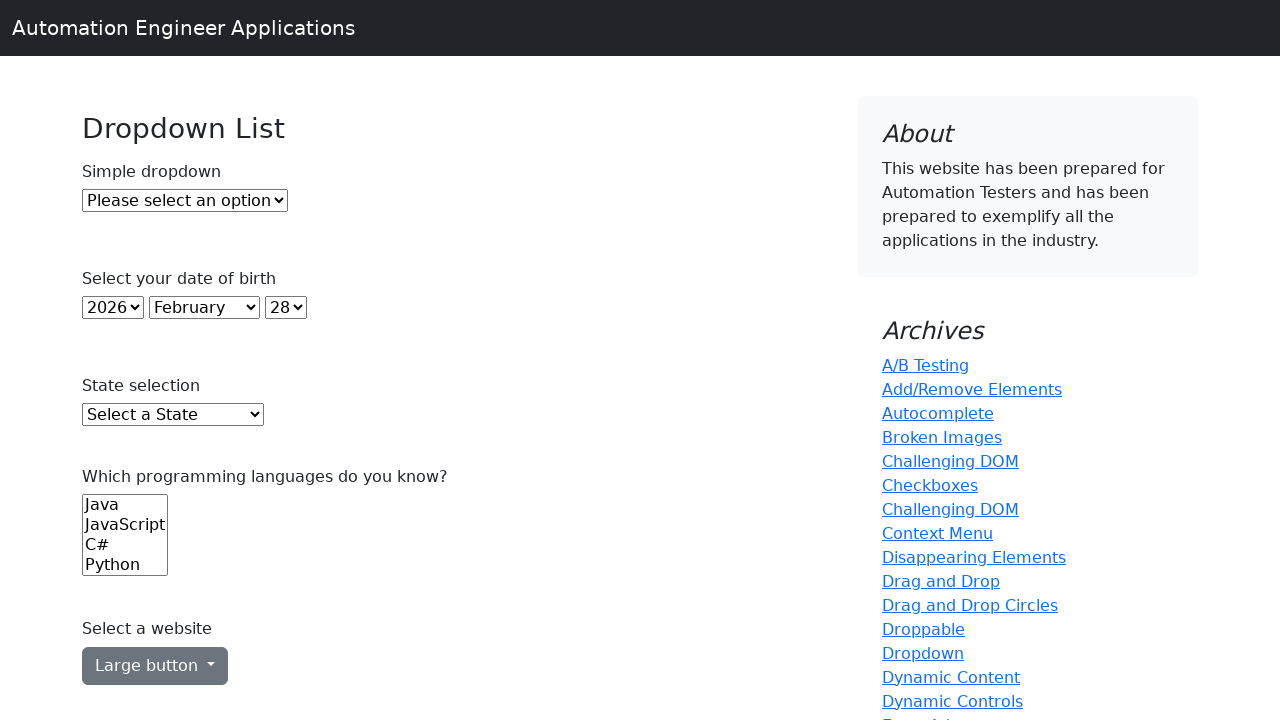

Selected year 2000 from year dropdown by index 22 on select#year
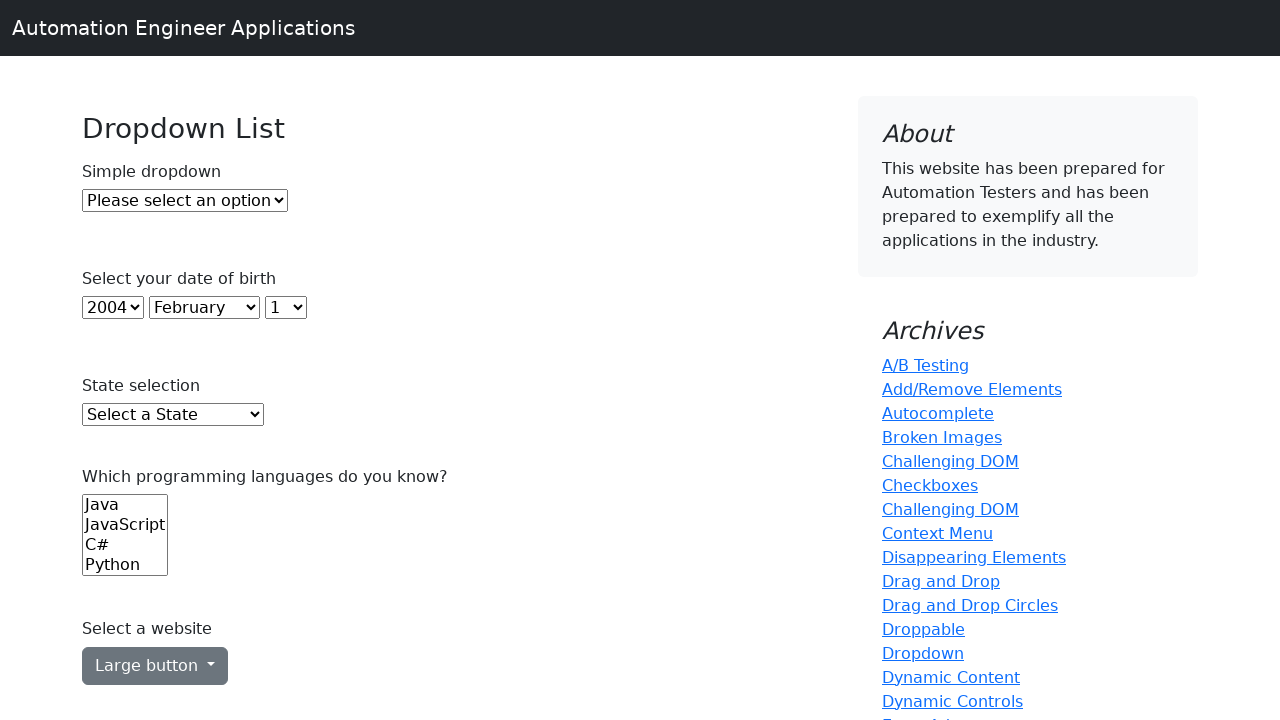

Selected January from month dropdown by value '0' on select#month
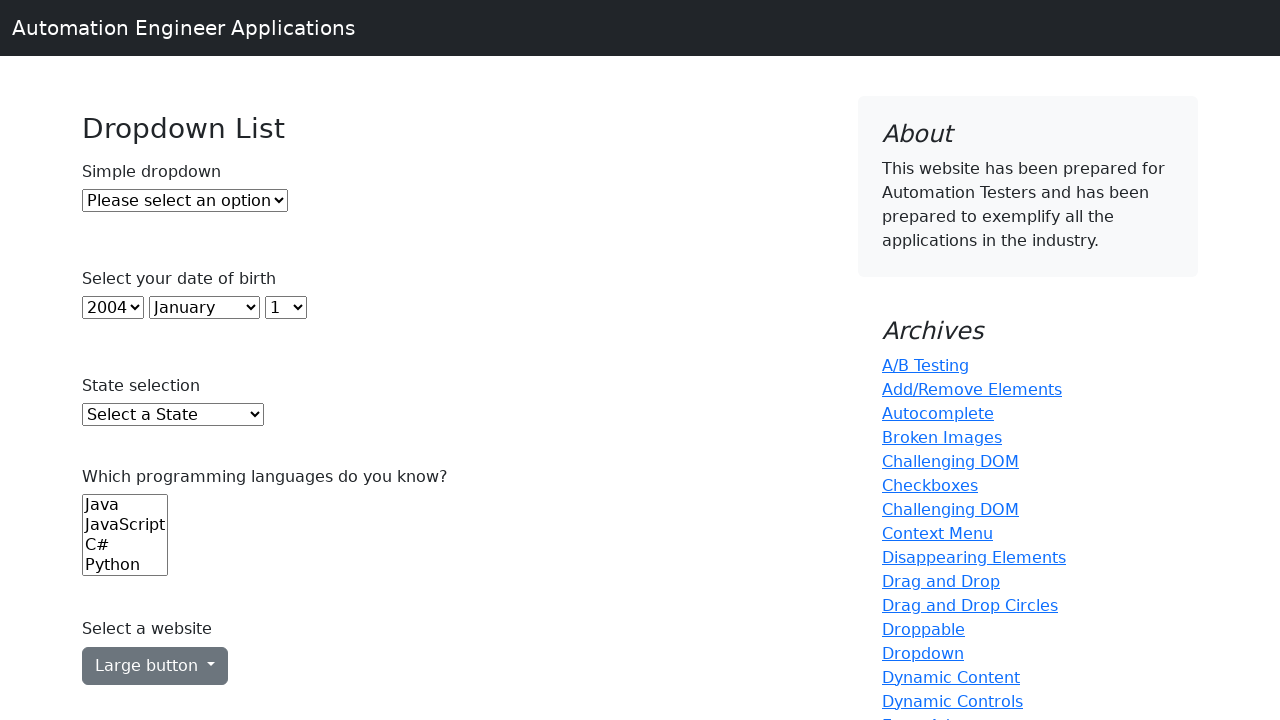

Selected day 10 from day dropdown by visible text on select#day
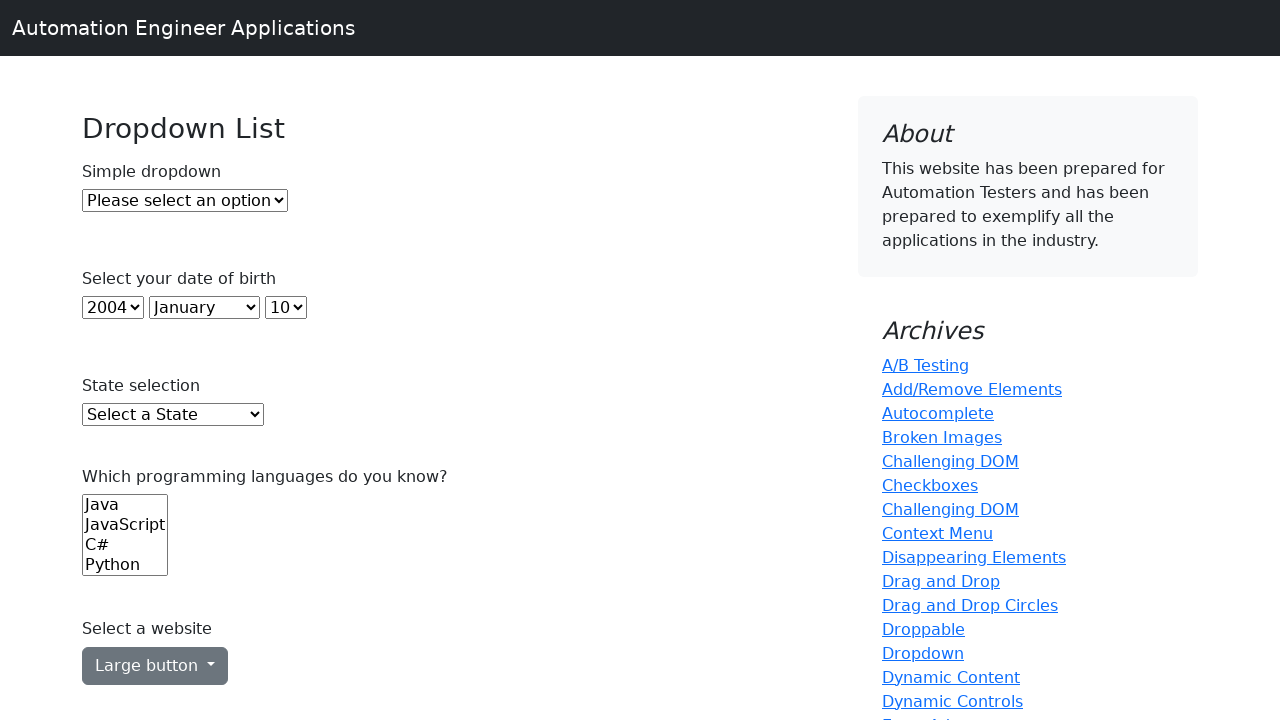

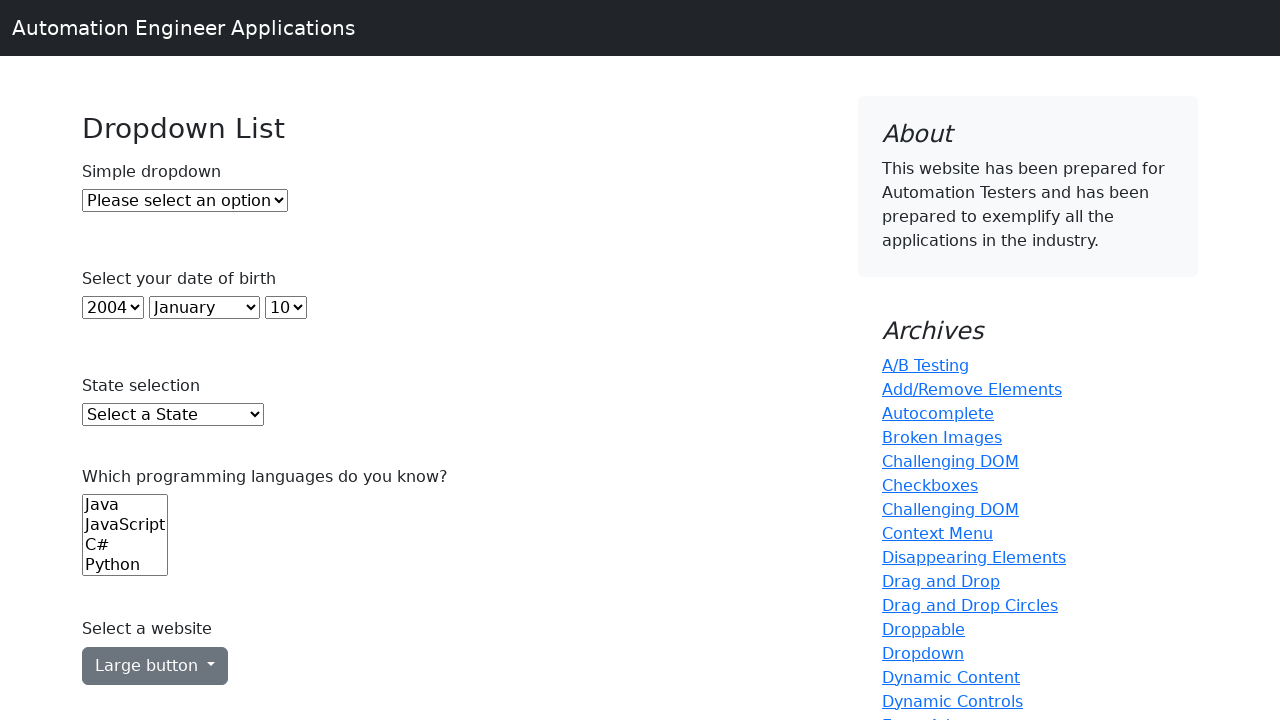